Tests alert functionality by entering a name, triggering an alert, verifying the alert message, and accepting it

Starting URL: https://rahulshettyacademy.com/AutomationPractice/

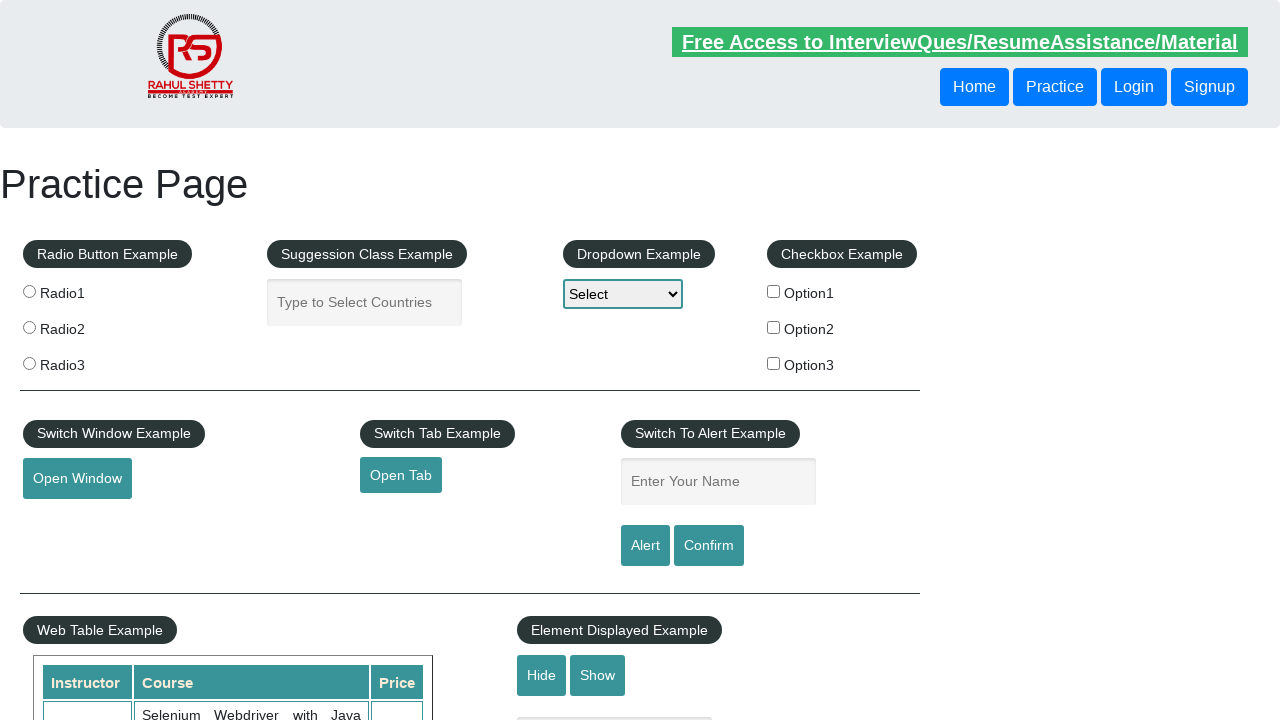

Filled name field with 'TestUser123' on #name
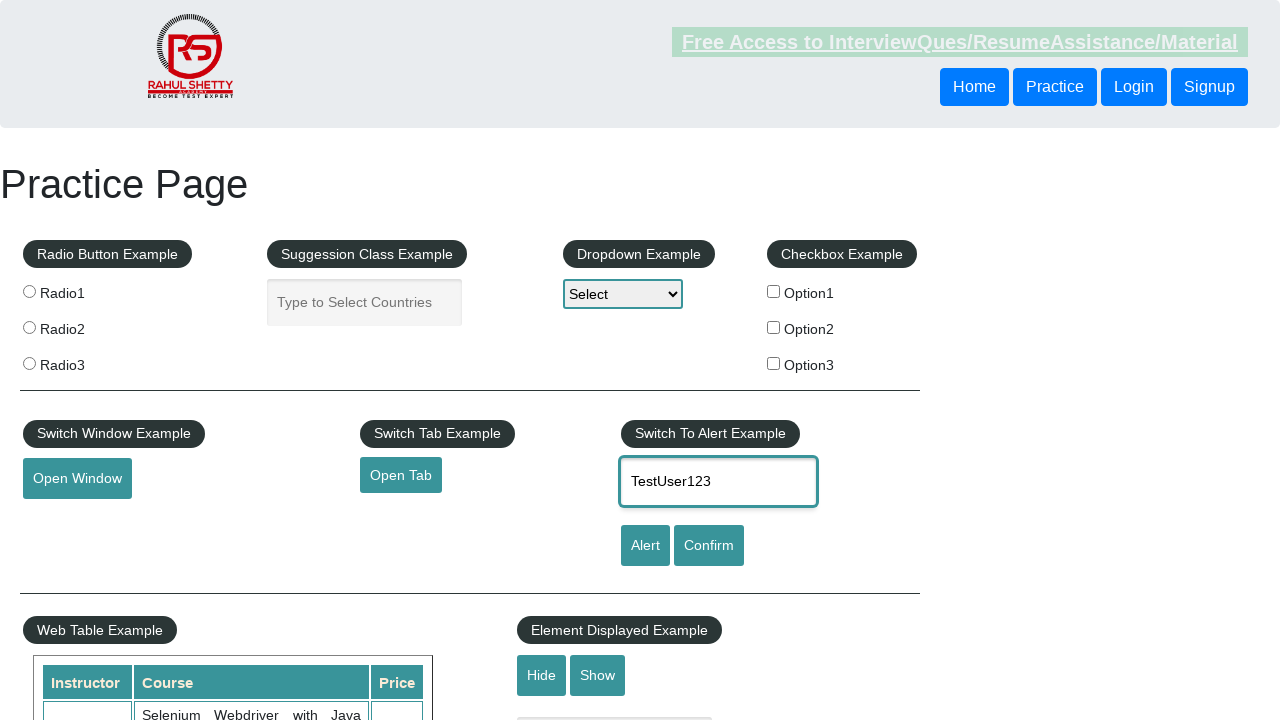

Clicked alert button to trigger alert at (645, 546) on #alertbtn
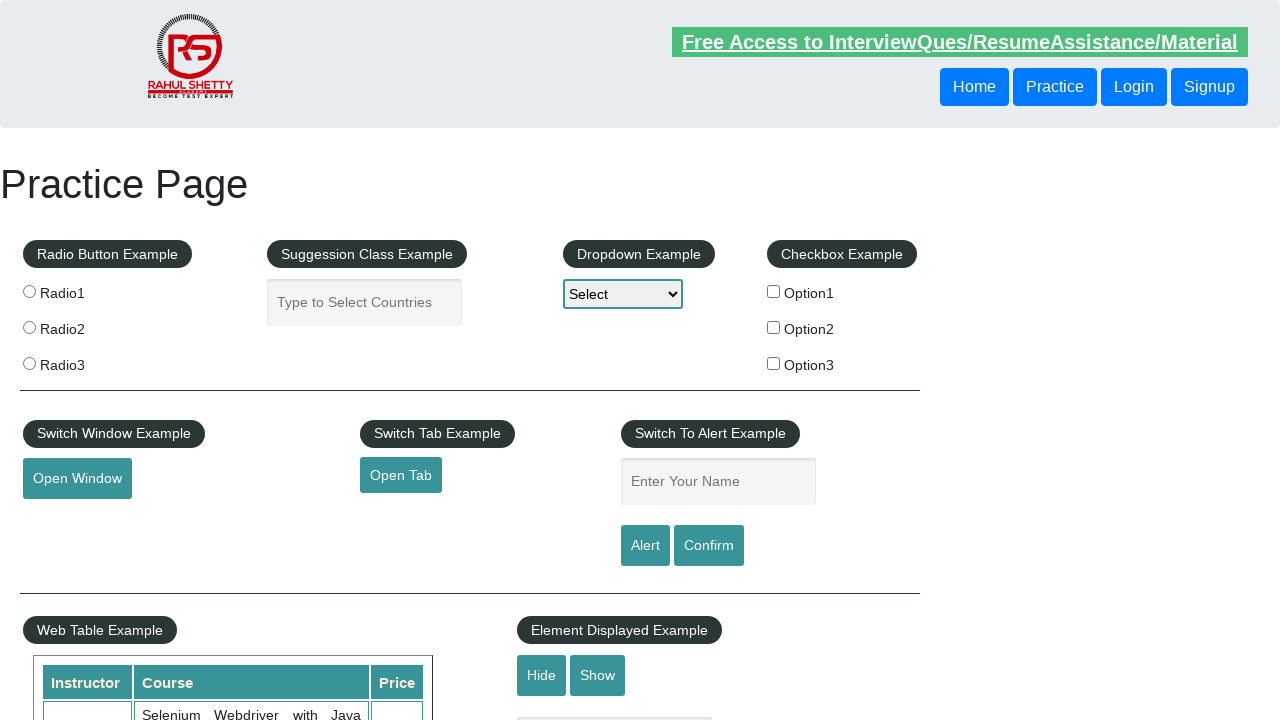

Set up dialog handler to accept alert
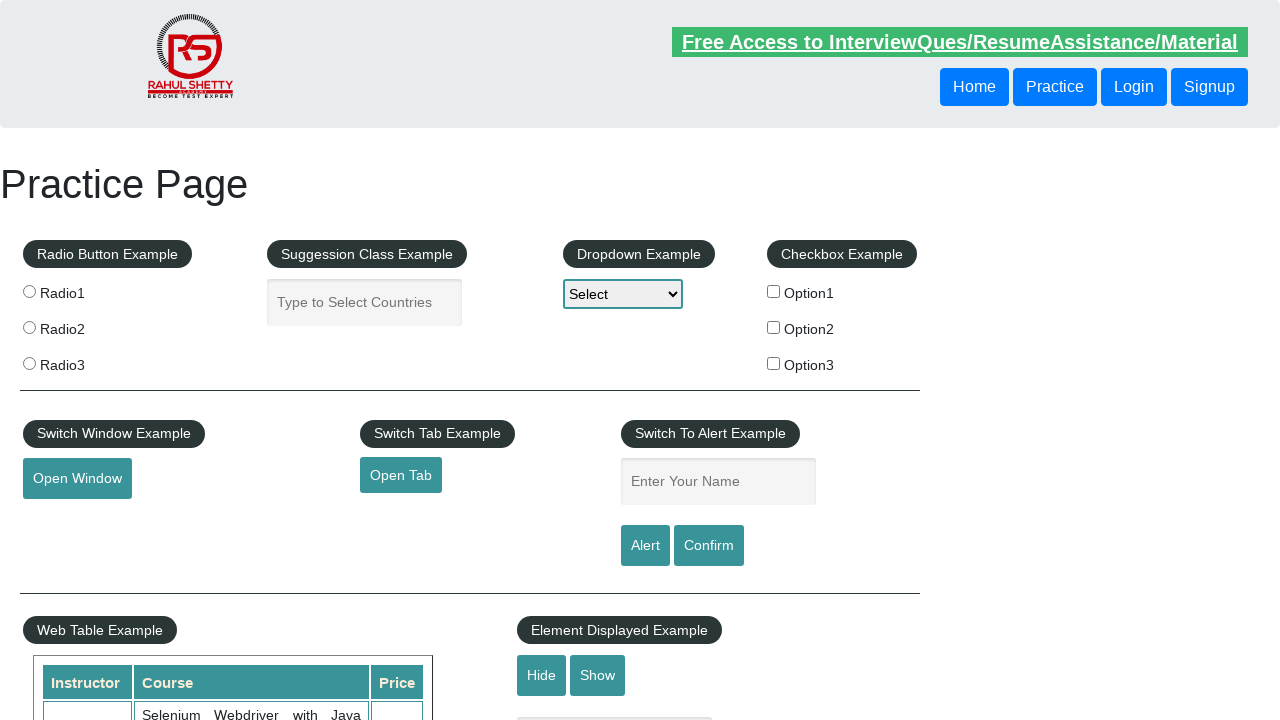

Set expected alert message
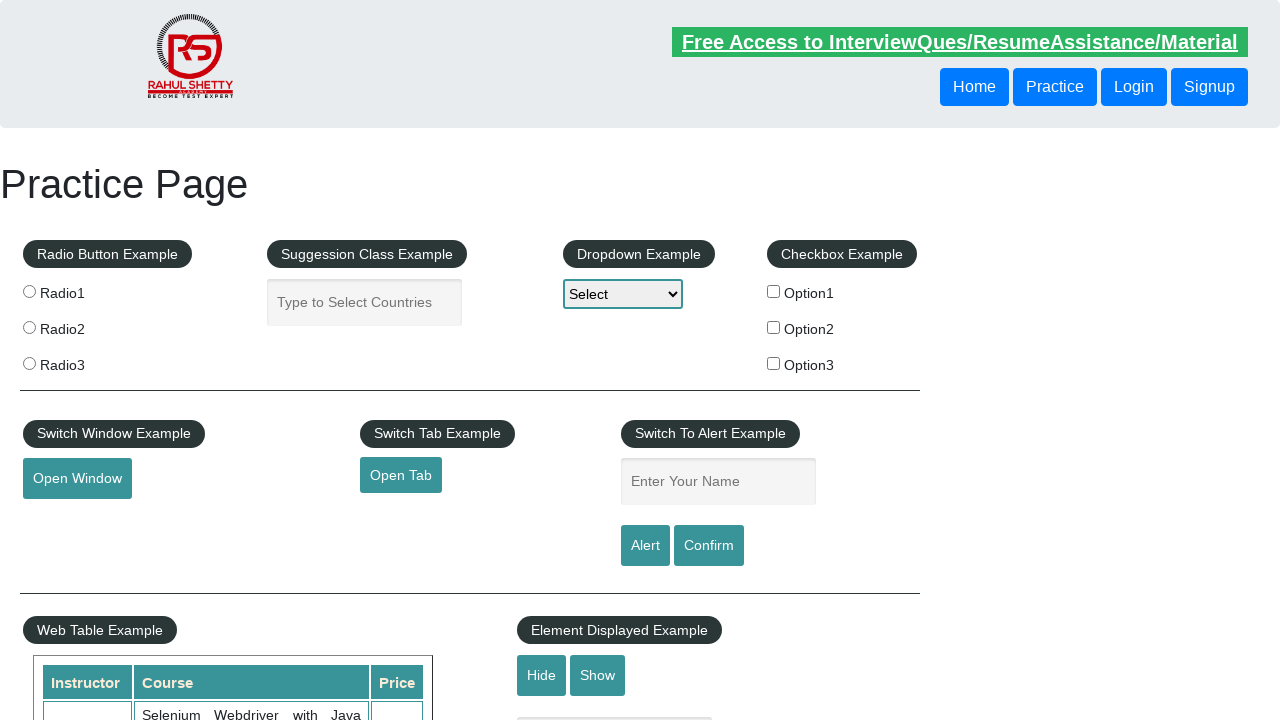

Alert displayed and accepted
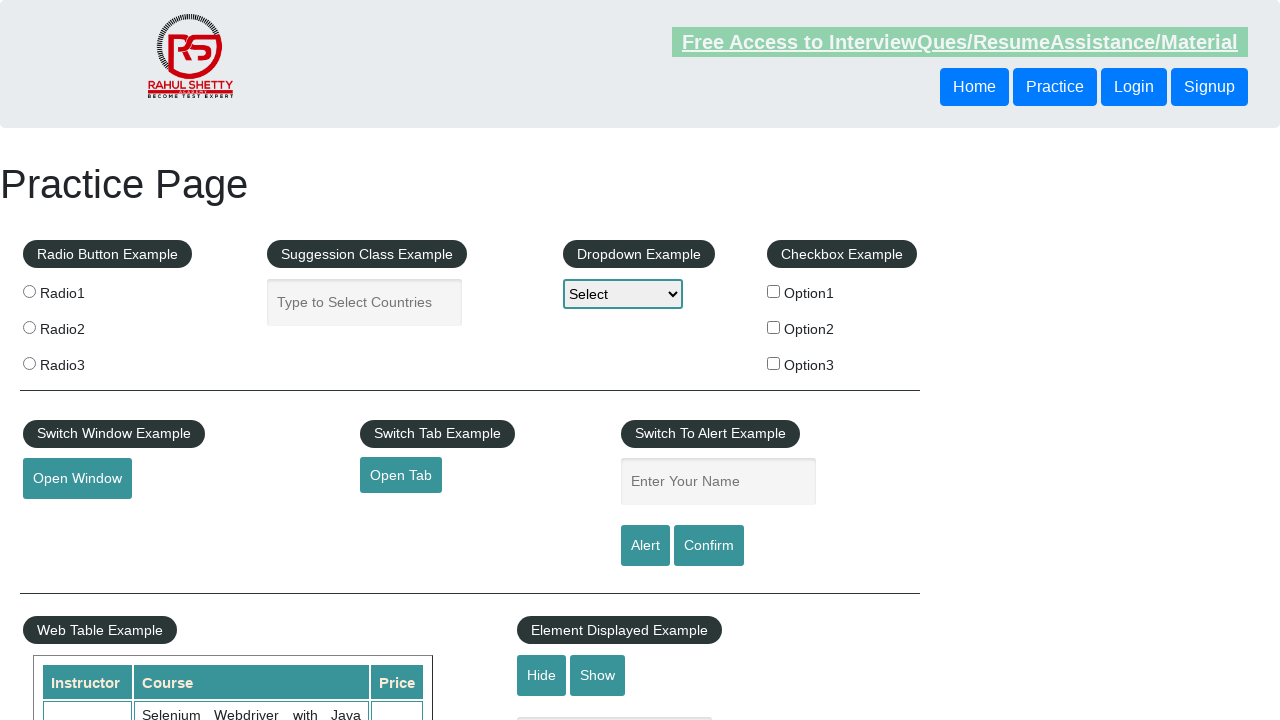

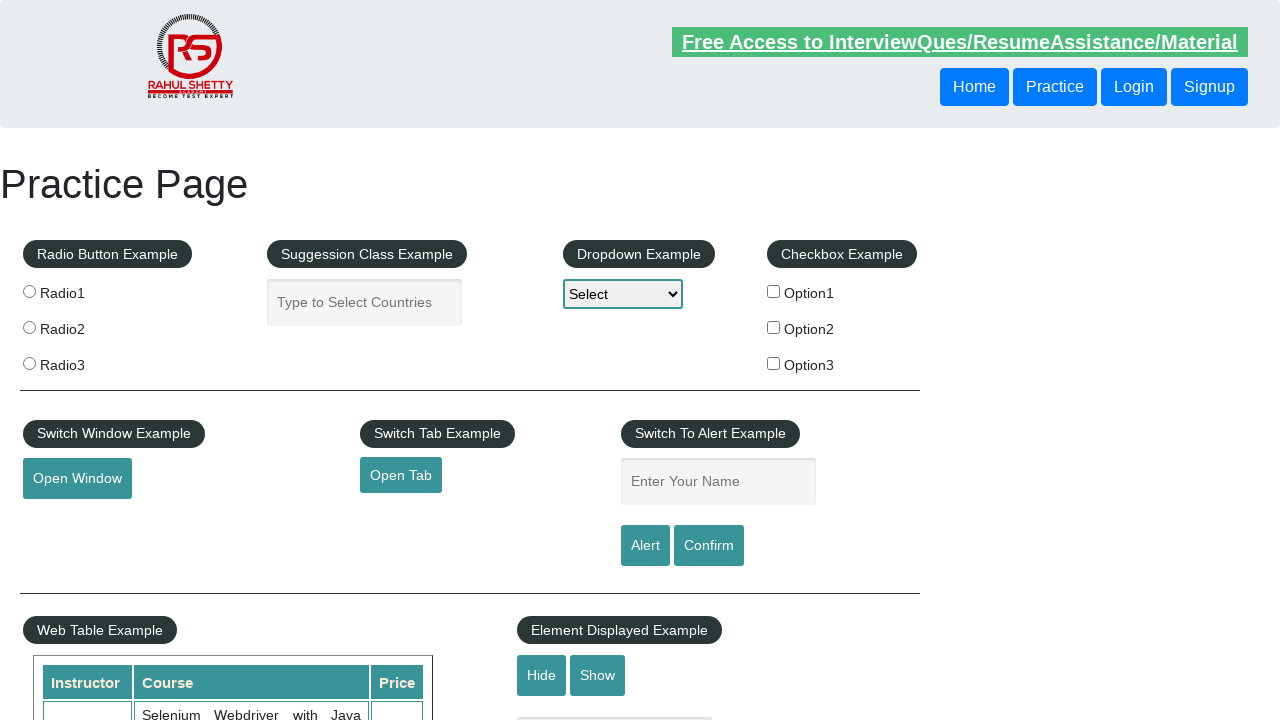